Solves a simple math problem by reading two numbers from the page, calculating their sum, and selecting the correct answer from a dropdown menu

Starting URL: https://suninjuly.github.io/selects1.html

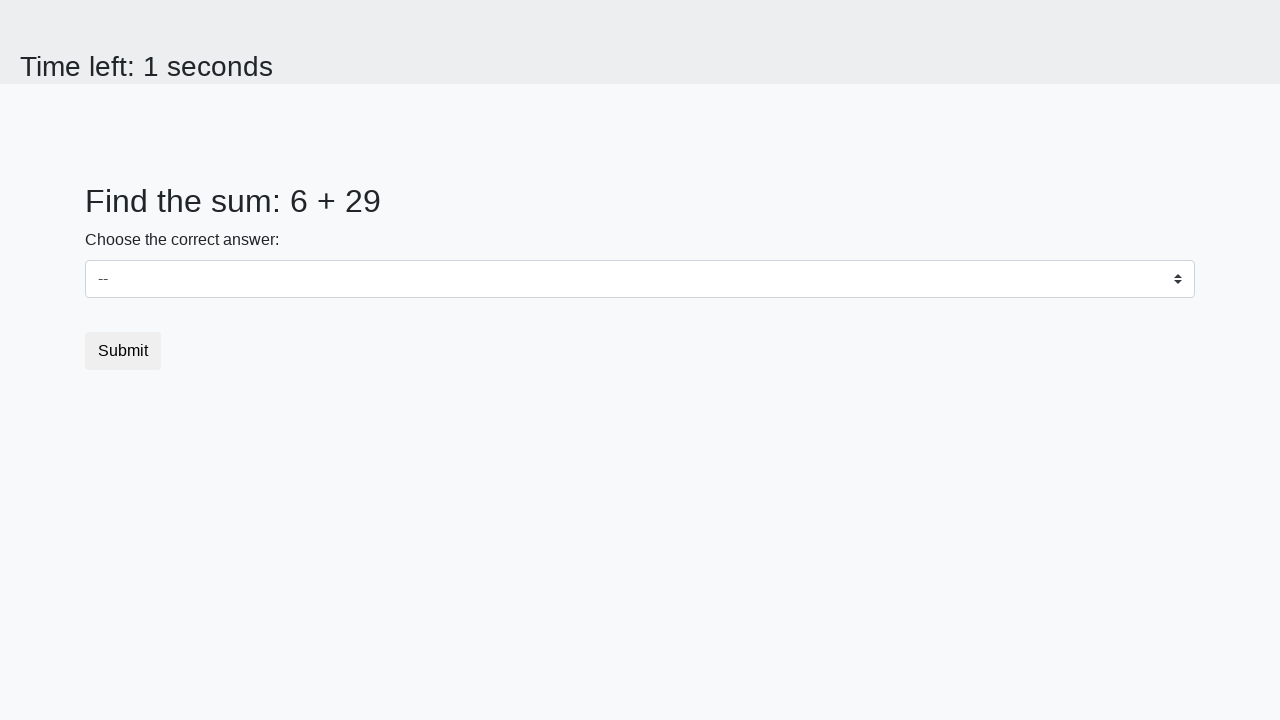

Read first number from #num1 element
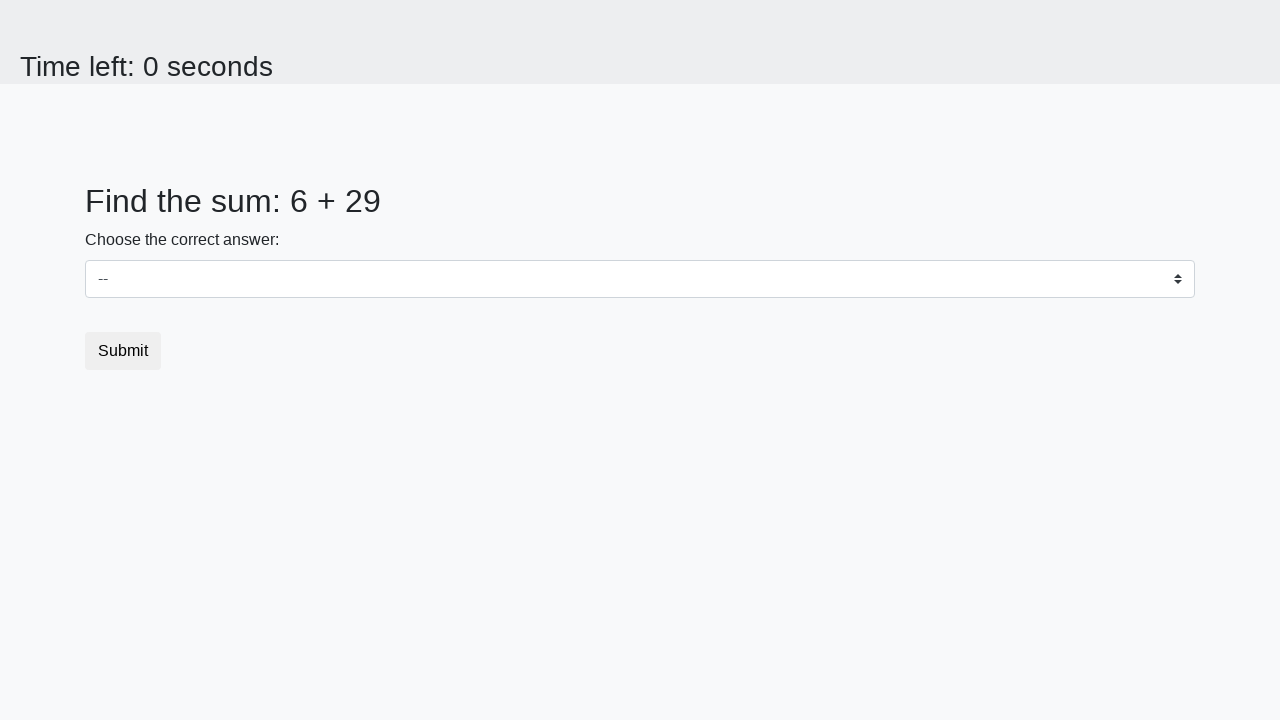

Read second number from #num2 element
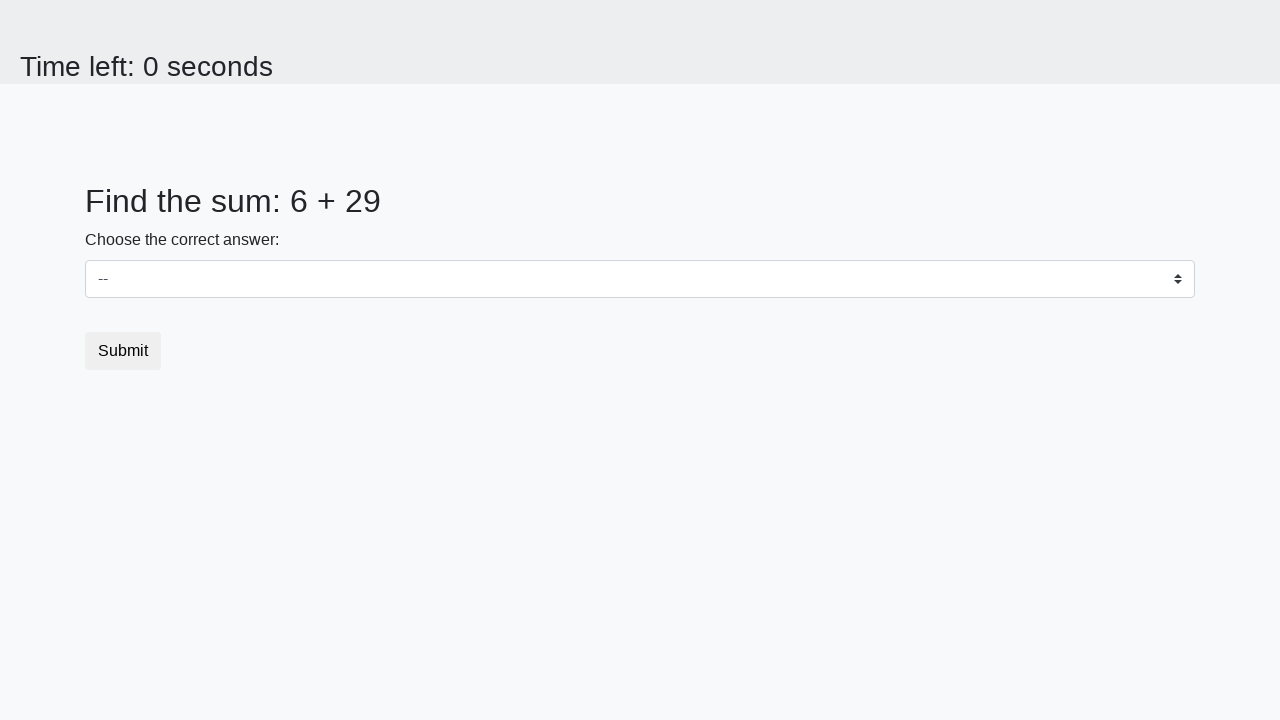

Calculated sum of 6 + 29 = 35
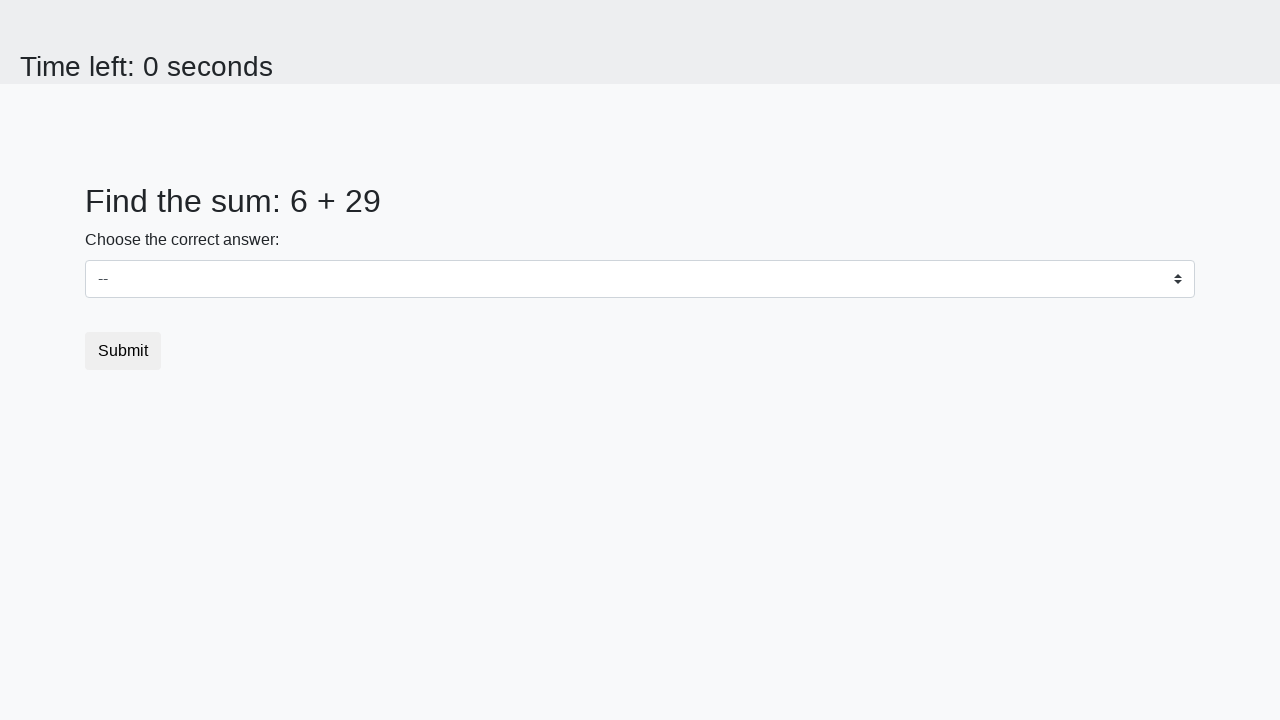

Selected 35 from dropdown menu on select
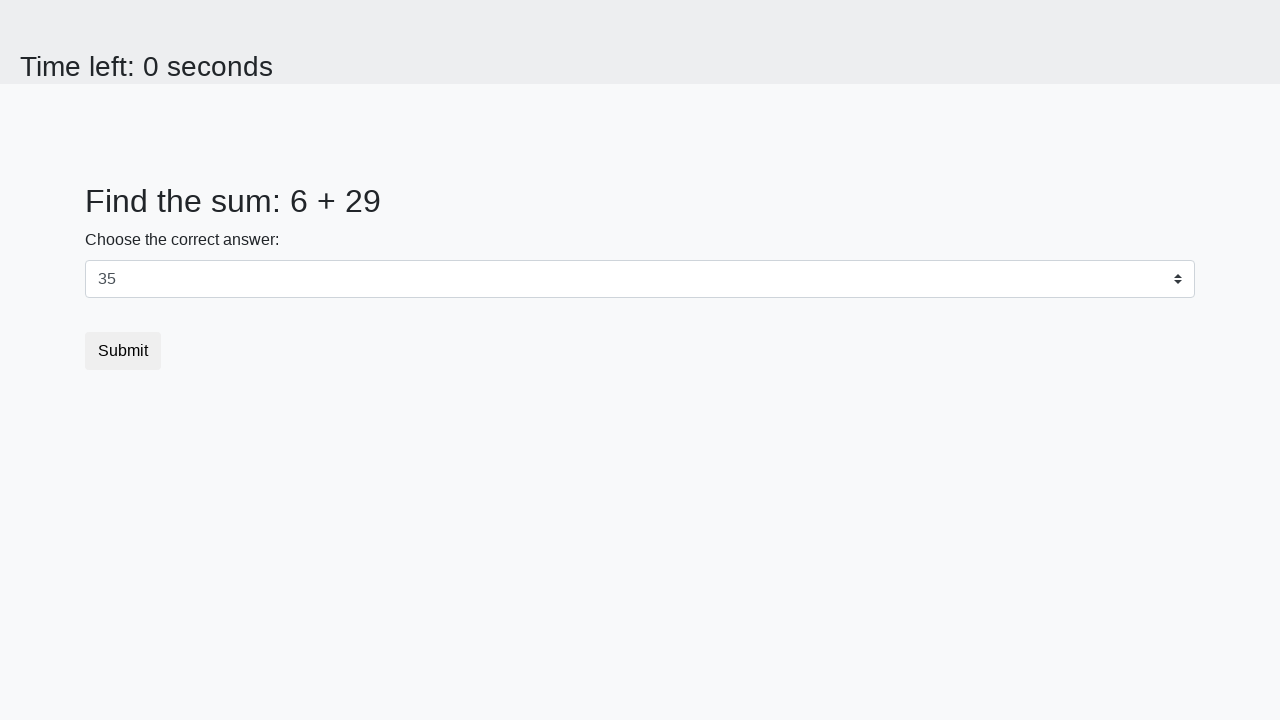

Clicked submit button at (123, 351) on button.btn-default
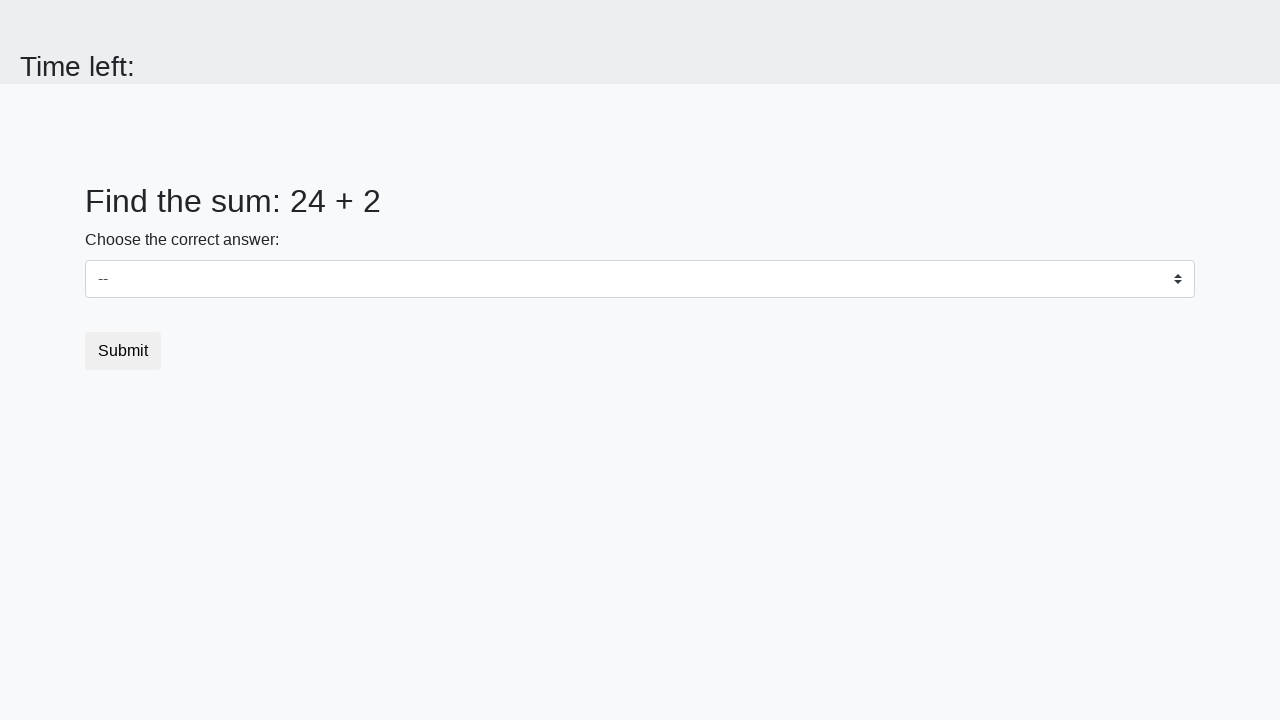

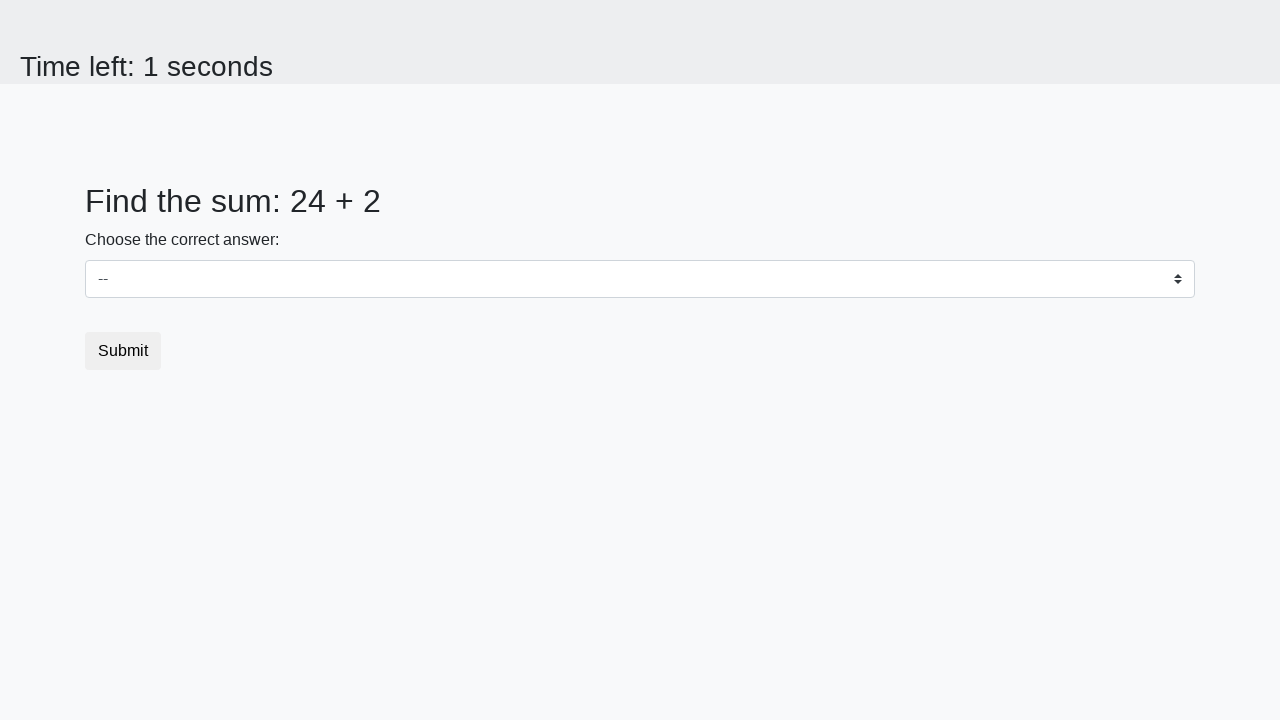